Tests double-click functionality on W3Schools by entering text in a field and double-clicking a button to copy the text within an iframe

Starting URL: https://www.w3schools.com/tags/tryit.asp?filename=tryhtml5_ev_ondblclick3

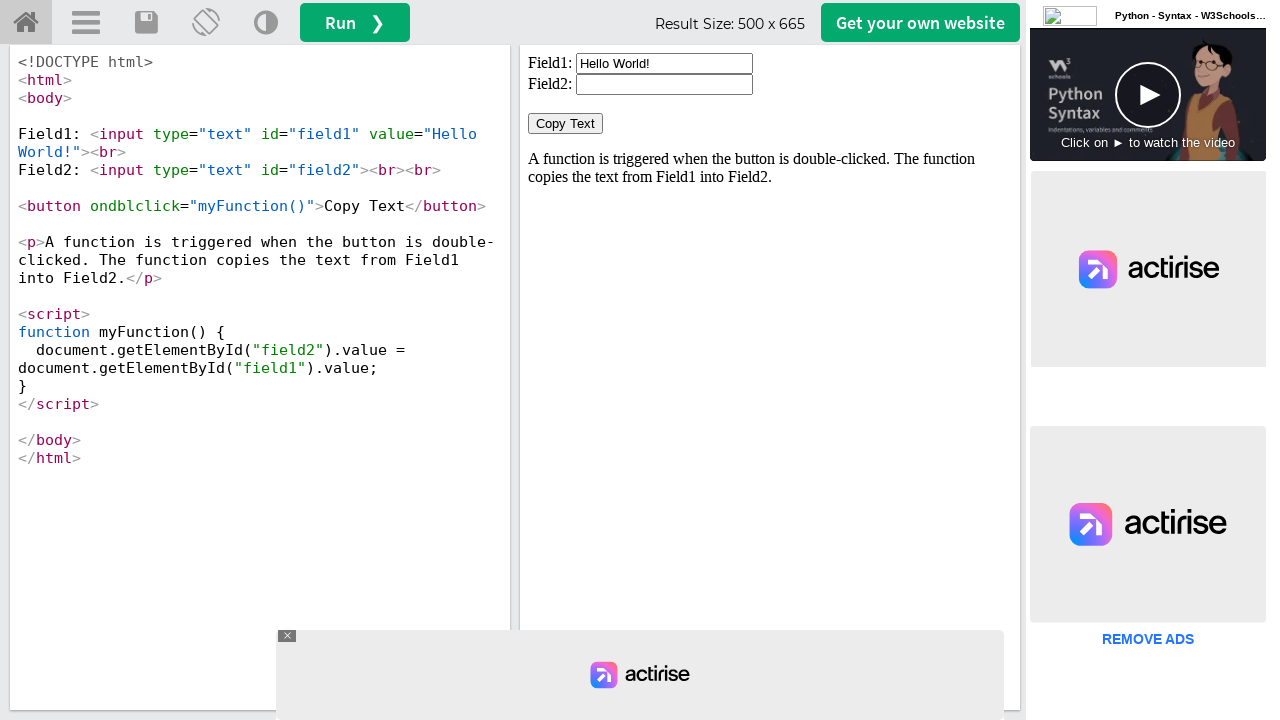

Located iframe #iframeResult containing the demo
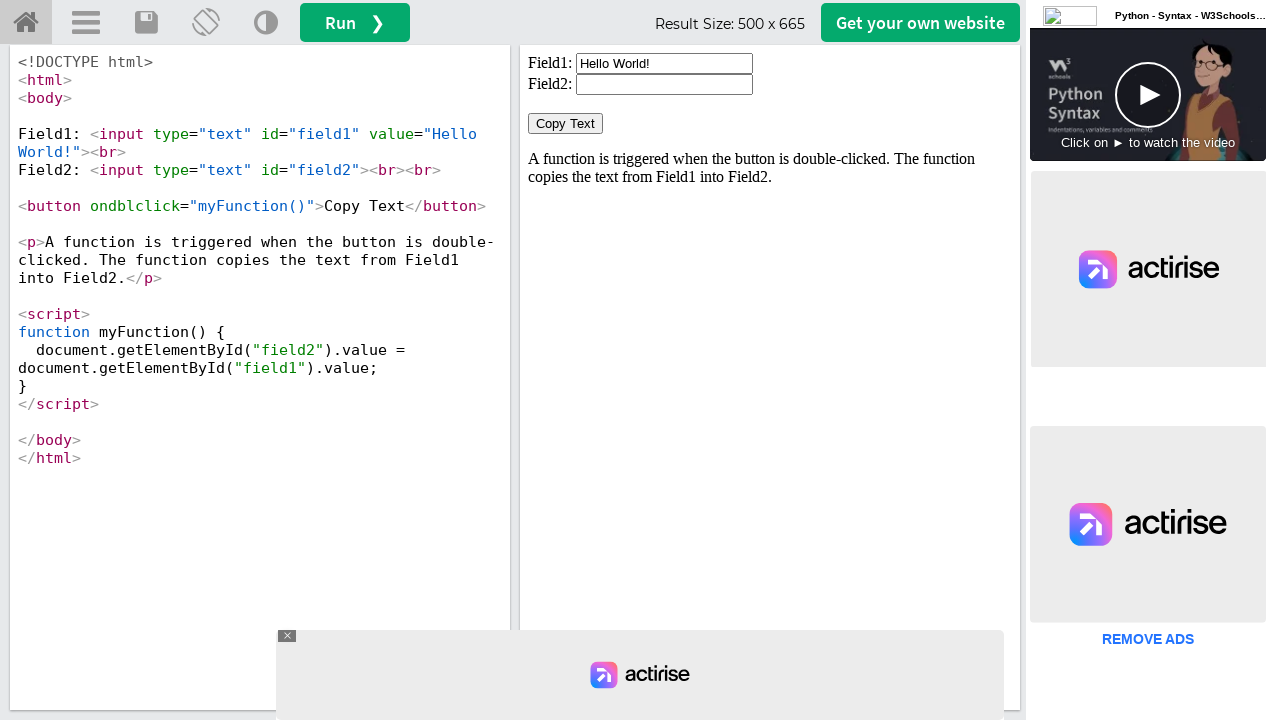

Cleared the input field with id='field1' on #iframeResult >> internal:control=enter-frame >> xpath=//input[@id='field1']
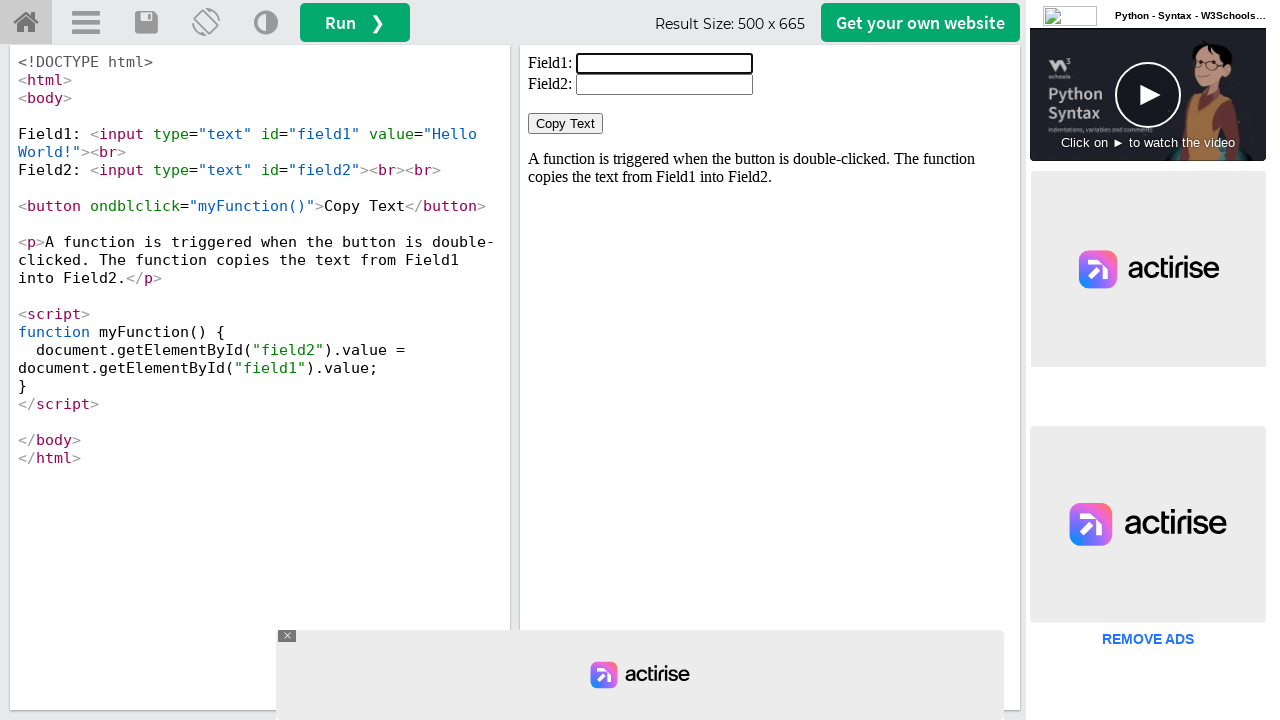

Filled input field with test text 'testvalue789' on #iframeResult >> internal:control=enter-frame >> xpath=//input[@id='field1']
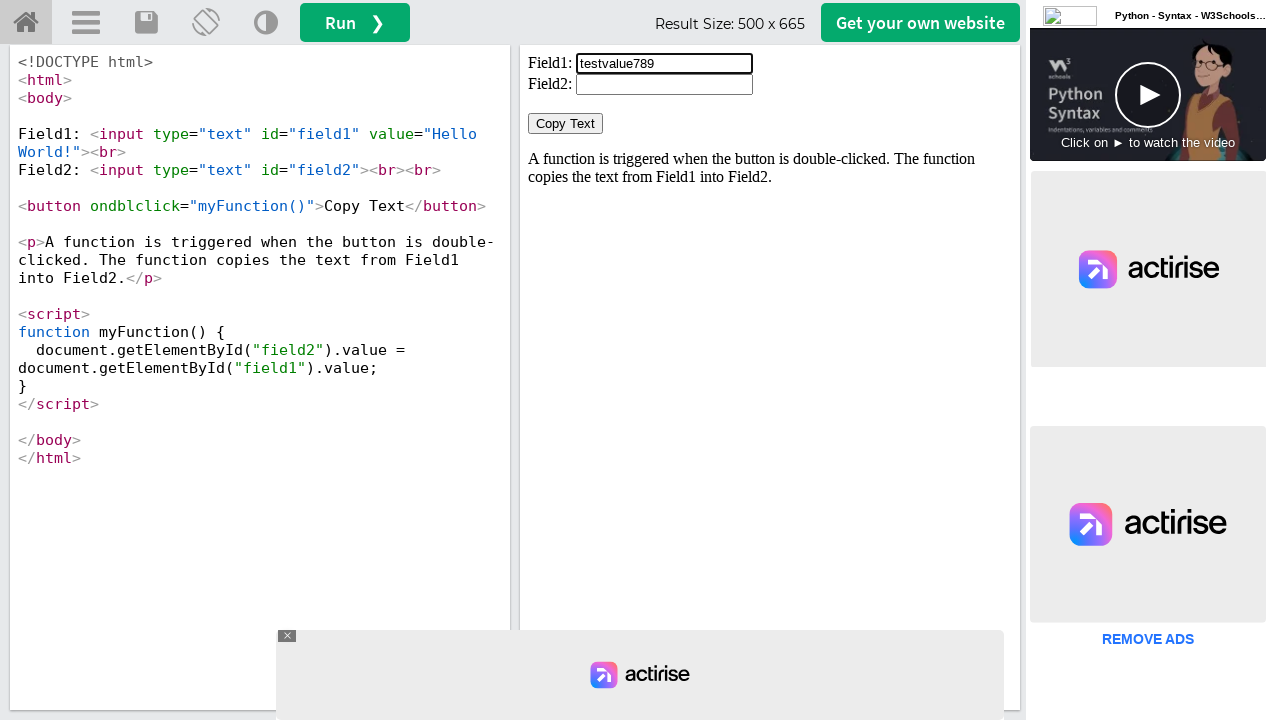

Double-clicked the 'Copy Text' button to copy text from input field at (566, 124) on #iframeResult >> internal:control=enter-frame >> xpath=//button[normalize-space(
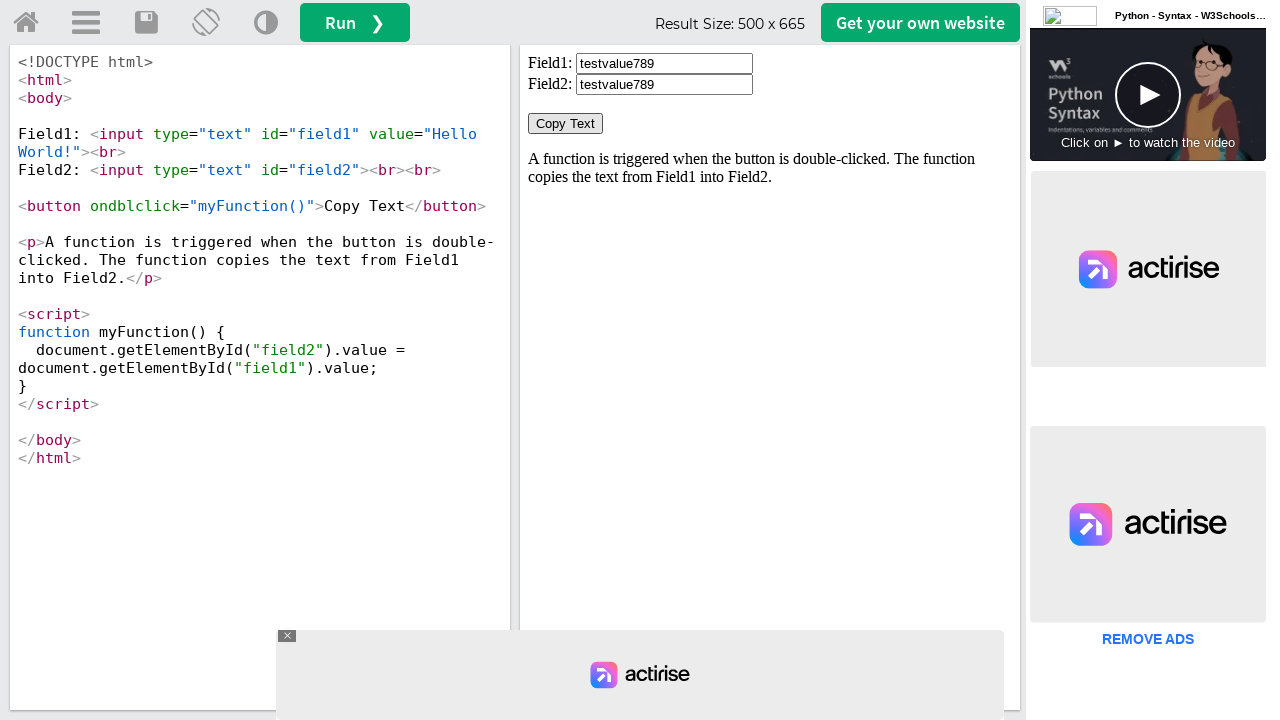

Waited 1000ms for double-click action to complete
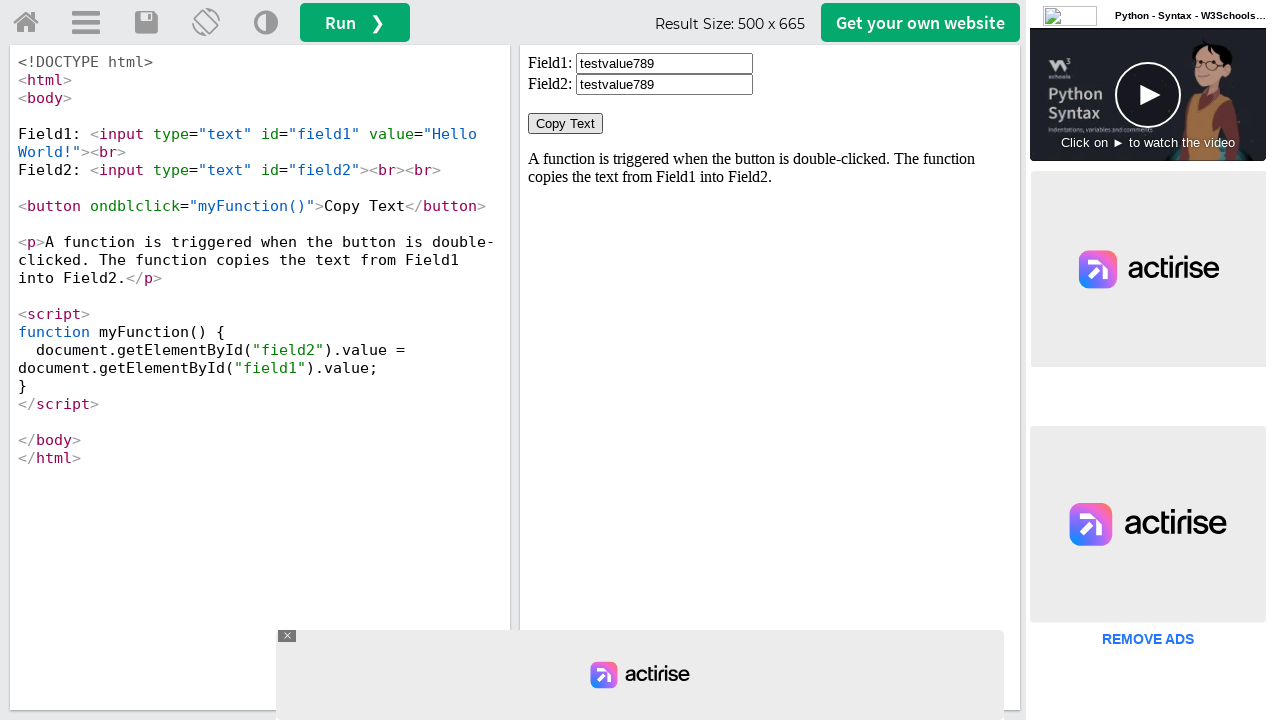

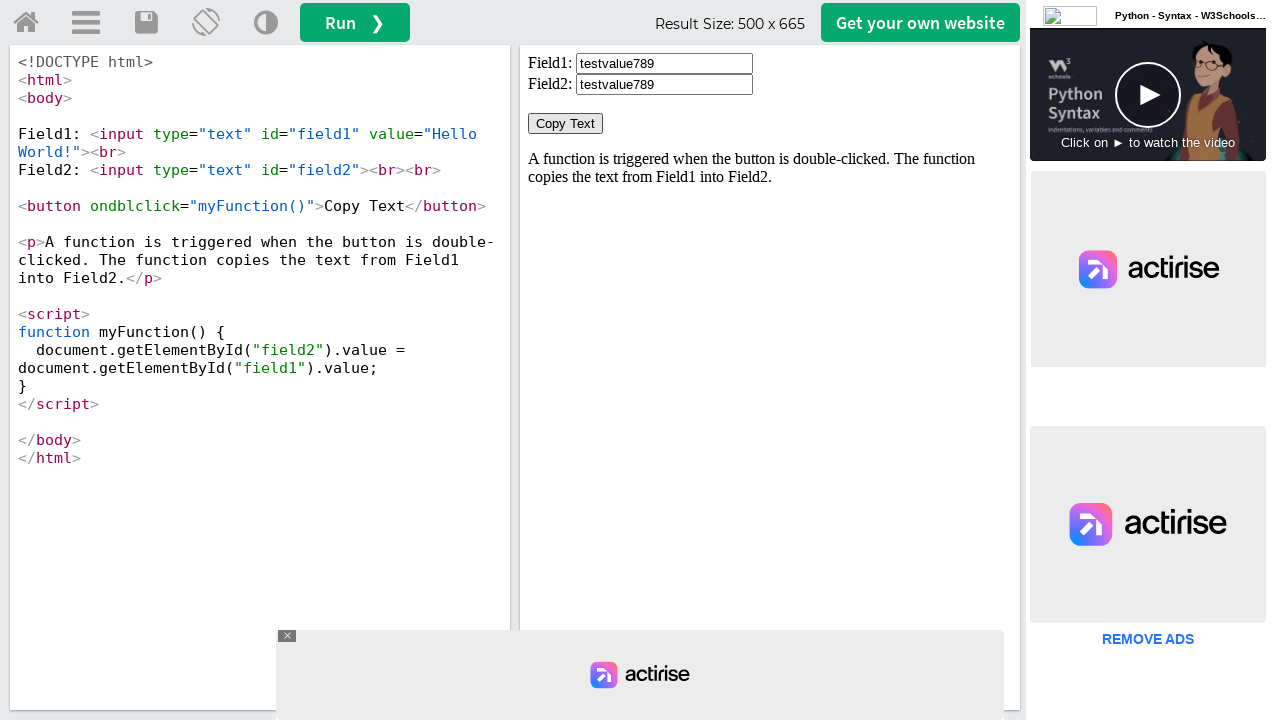